Tests Target.com search functionality by entering "tea" in the search box and clicking the search button

Starting URL: https://www.target.com/

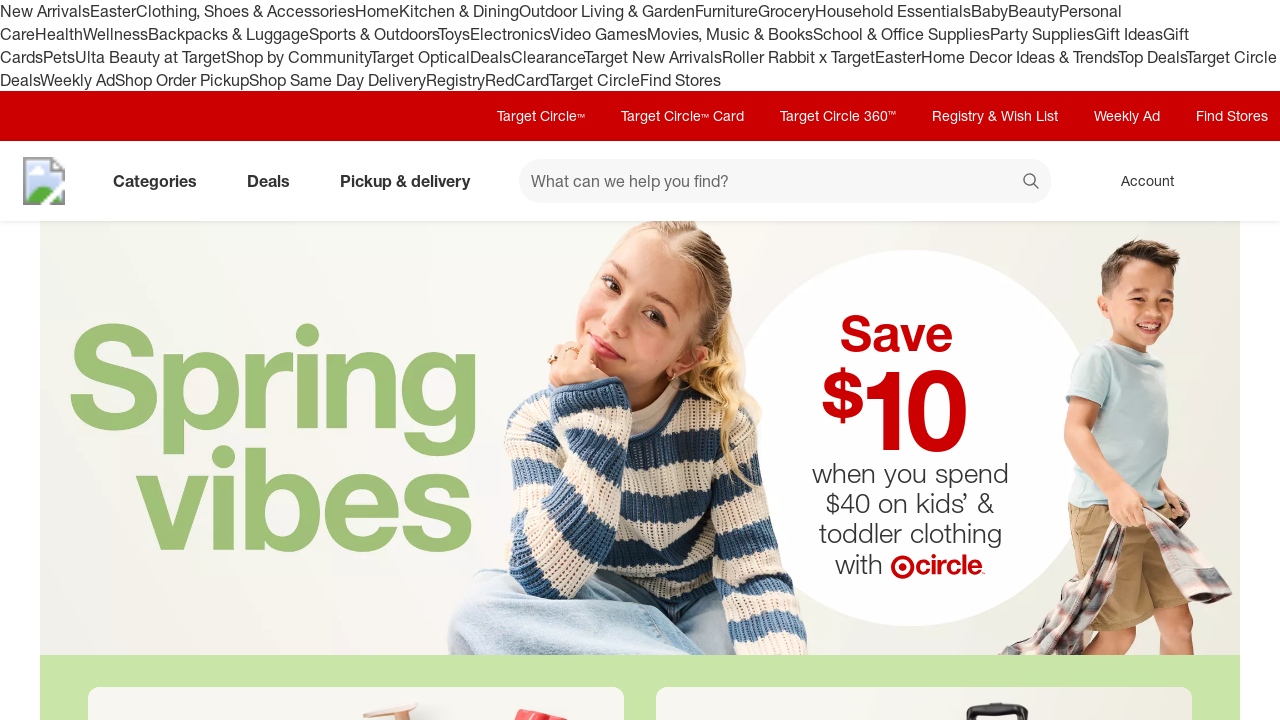

Entered 'tea' in the search input field on input[data-test='@web/Search/SearchInput']
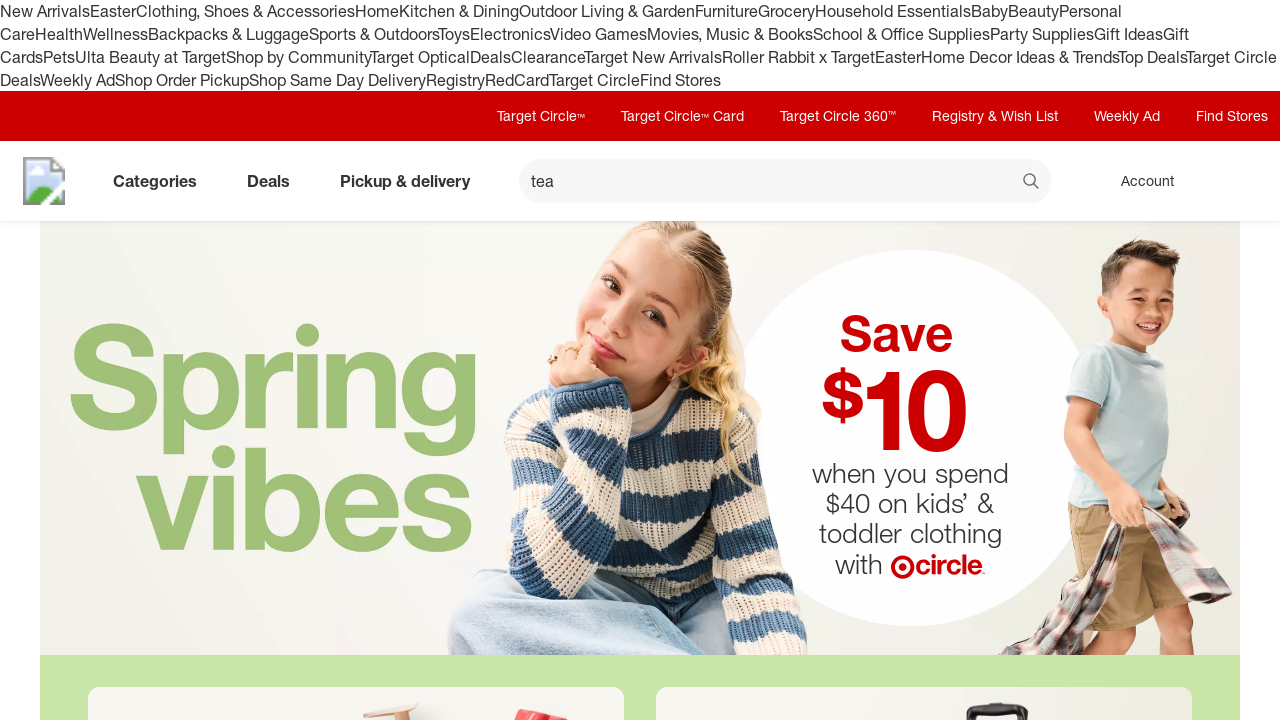

Clicked the search button to initiate search at (1032, 183) on button[data-test='@web/Search/SearchButton']
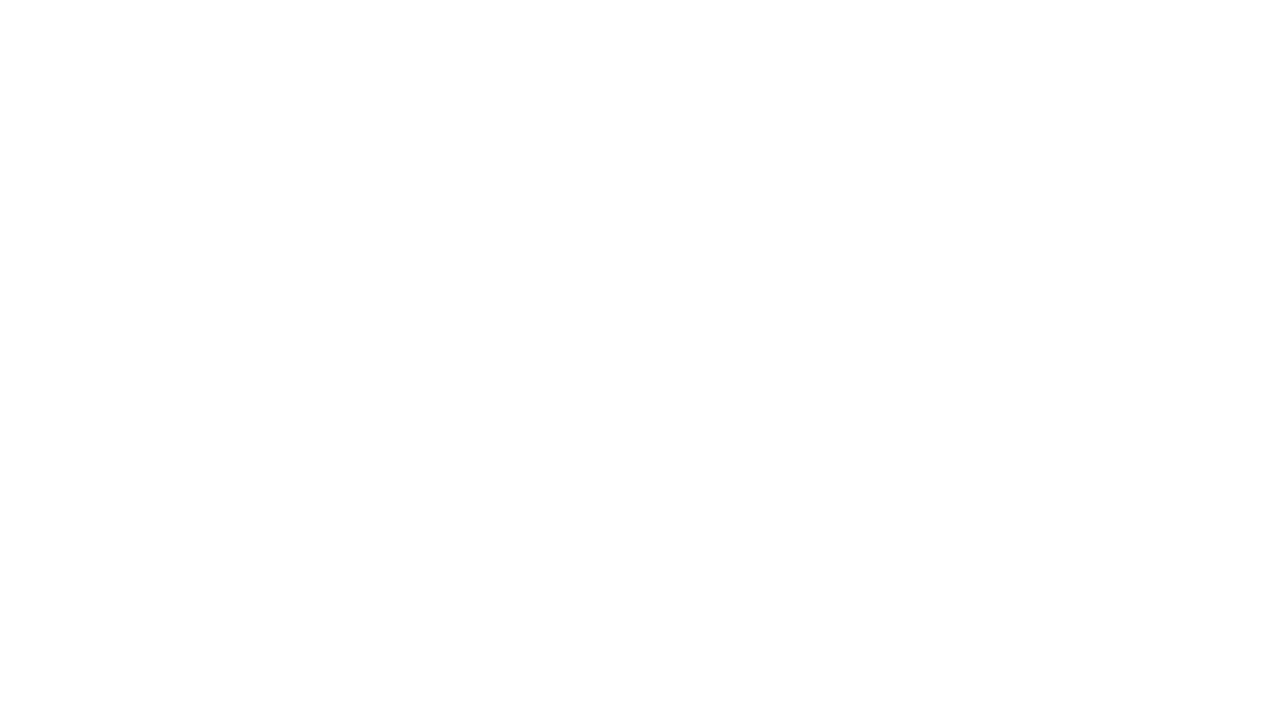

Waited for search results page to fully load
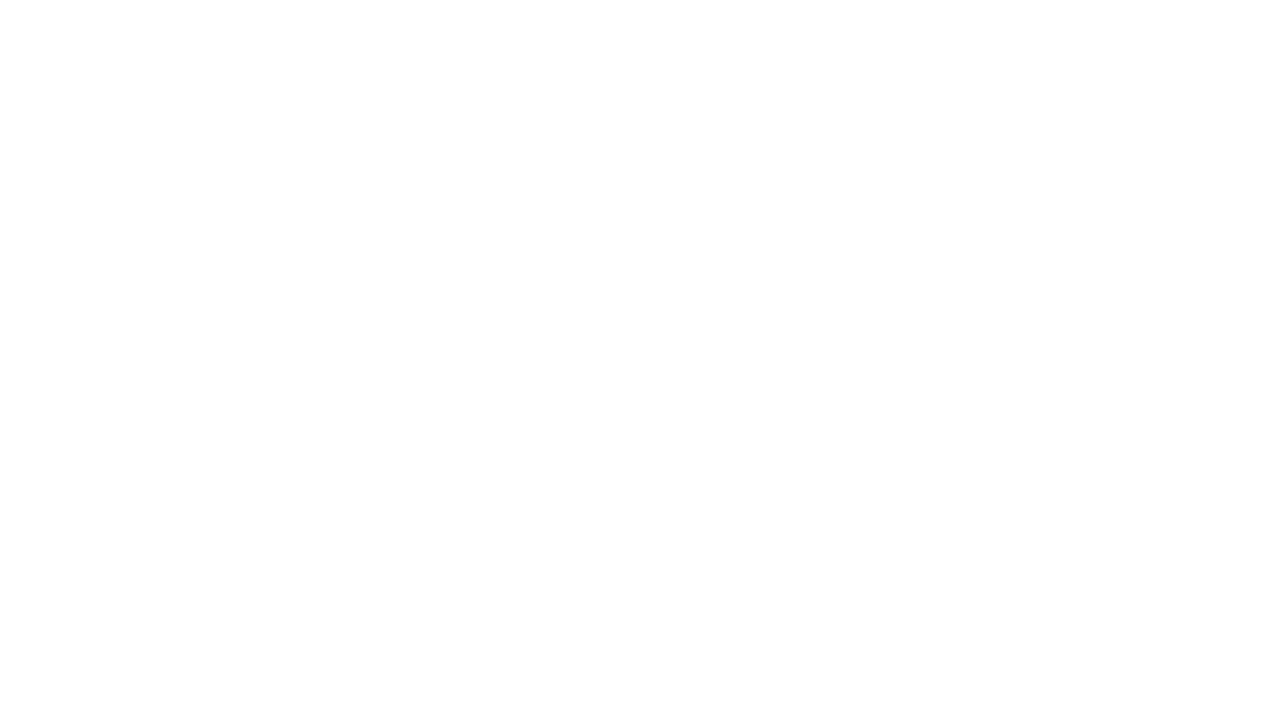

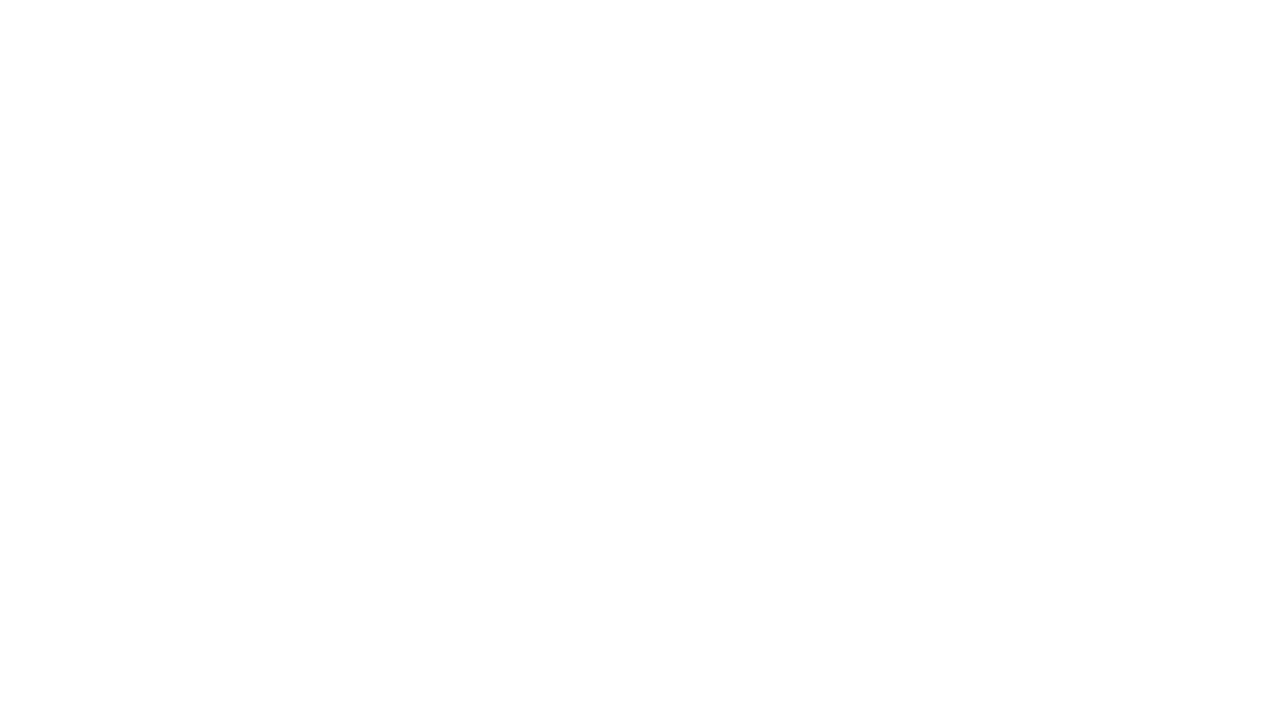